Tests drag and drop functionality within an iframe by dragging an element to a drop target on the jQuery UI demo page

Starting URL: https://jqueryui.com/droppable/

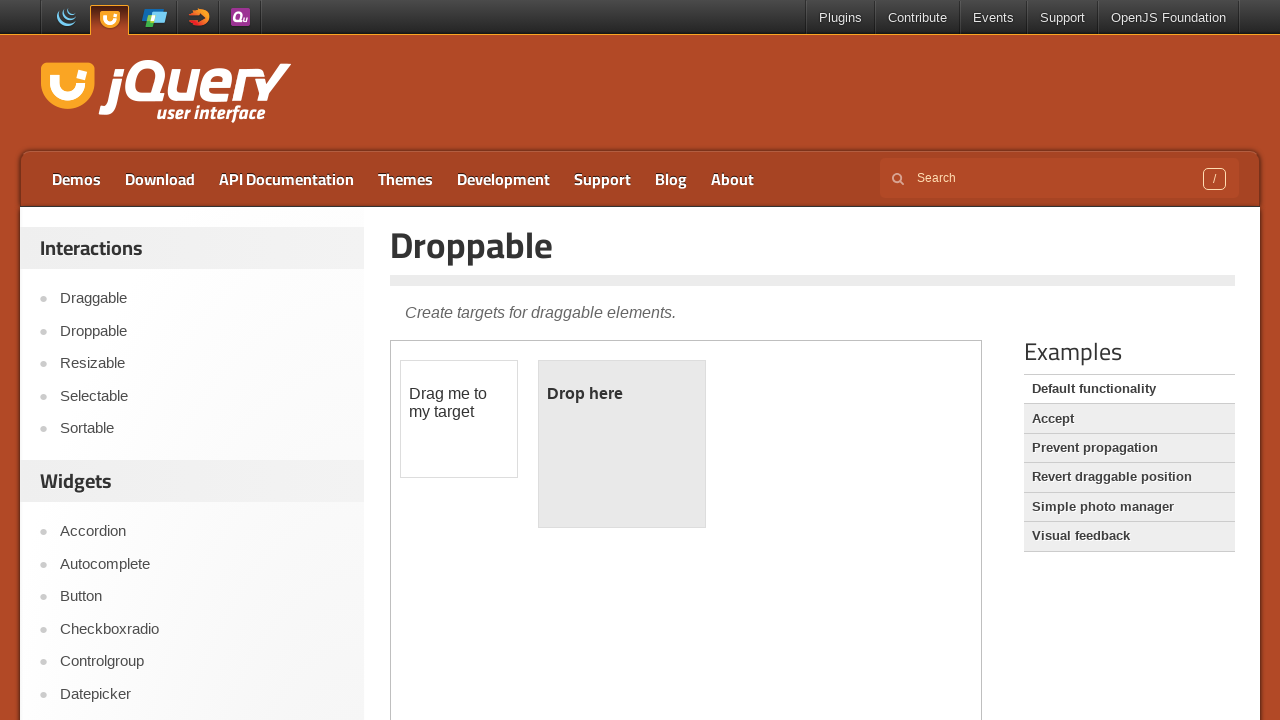

Counted iframes on the page
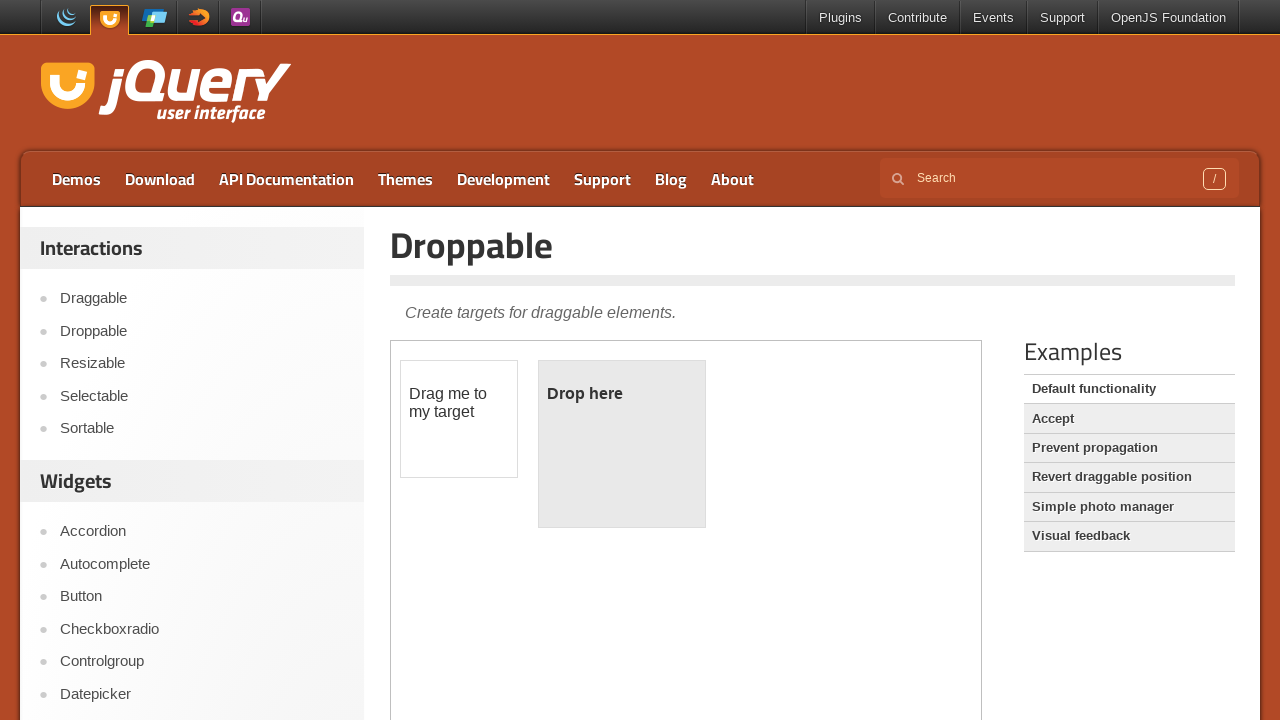

Located the demo iframe
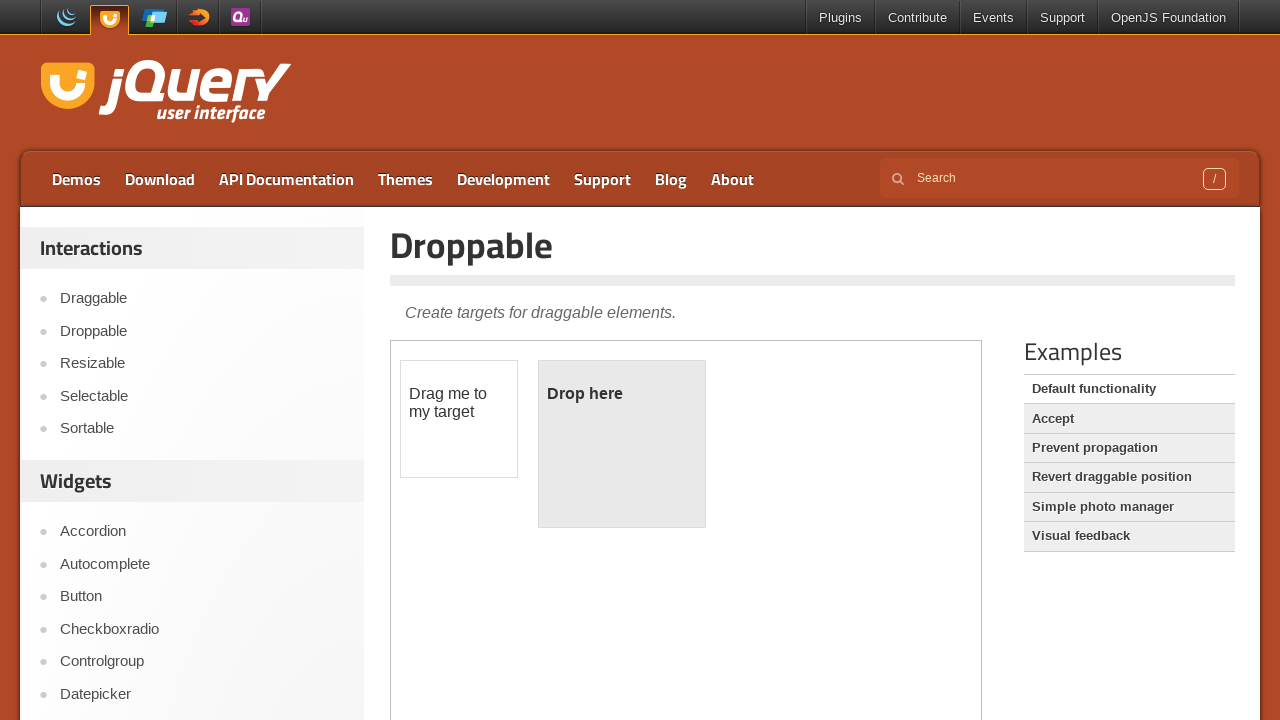

Clicked on the draggable element at (459, 419) on .demo-frame >> internal:control=enter-frame >> #draggable
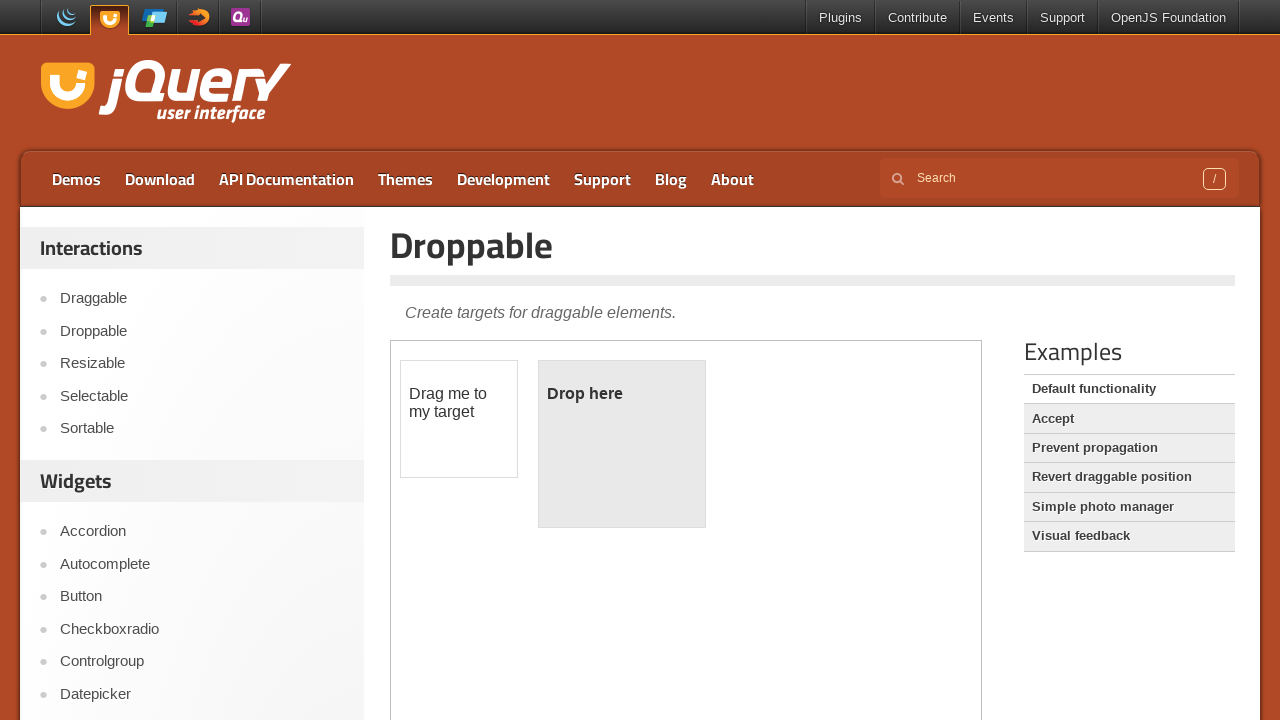

Dragged element to the drop target within the iframe at (622, 444)
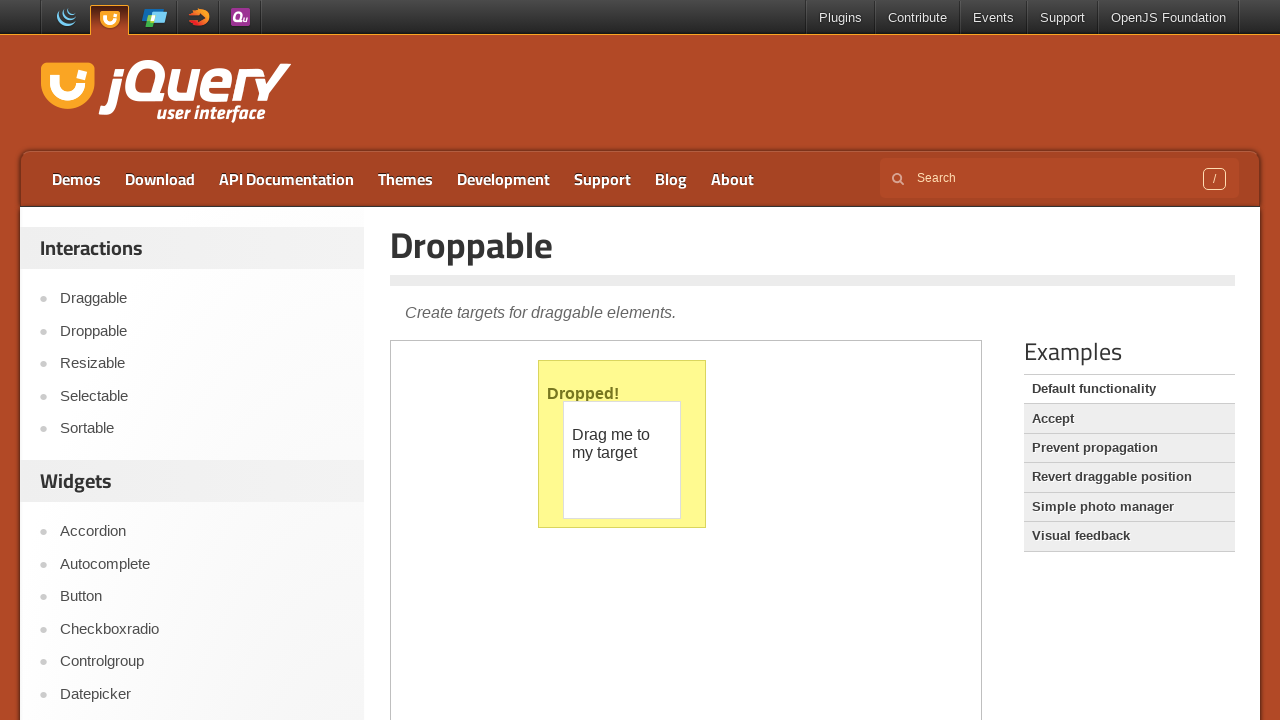

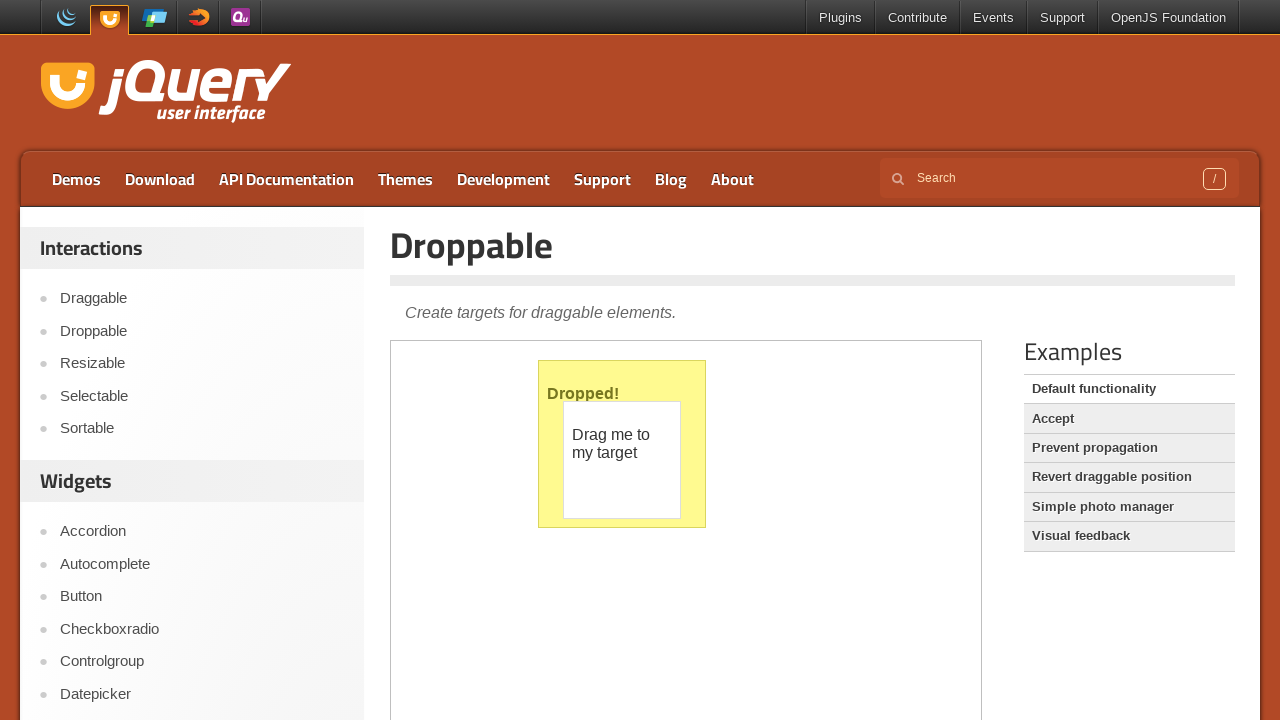